Tests window handling by opening FAQ and PARTNERS links, then closing the new windows

Starting URL: https://www.cowin.gov.in/

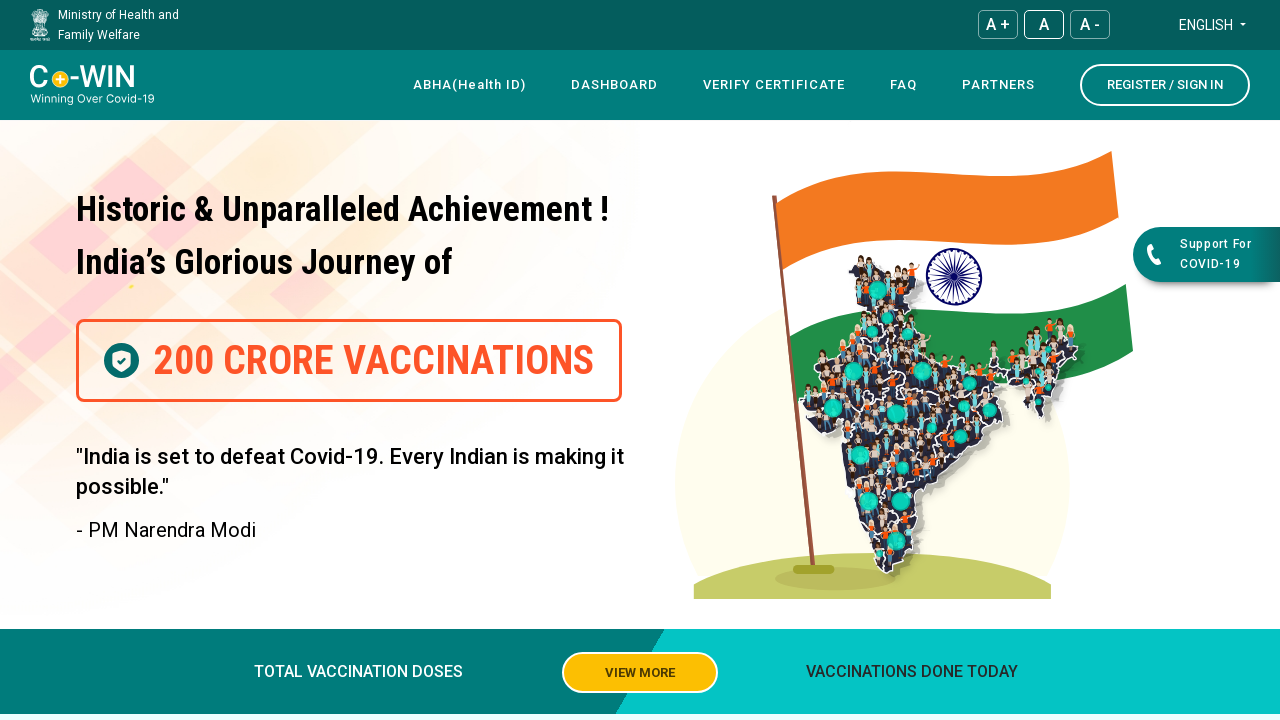

Clicked FAQ link to open new window at (904, 85) on text=FAQ
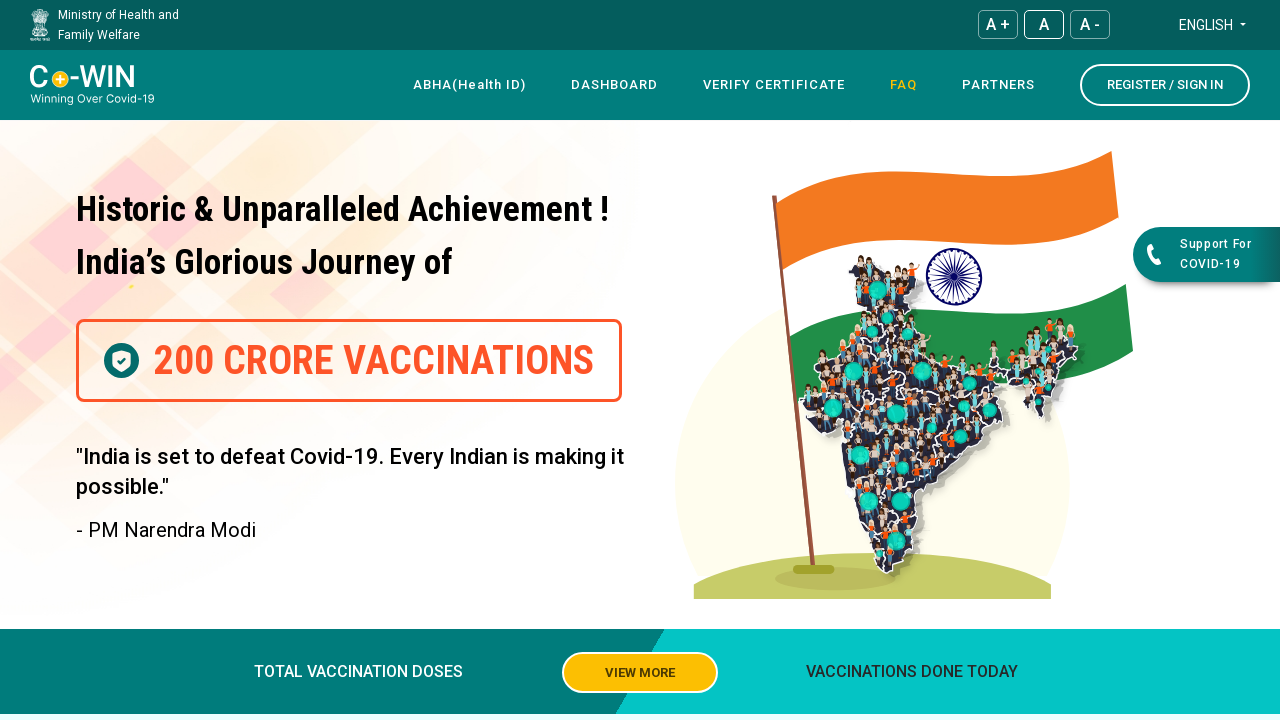

Clicked PARTNERS link to open another window at (998, 85) on text=PARTNERS
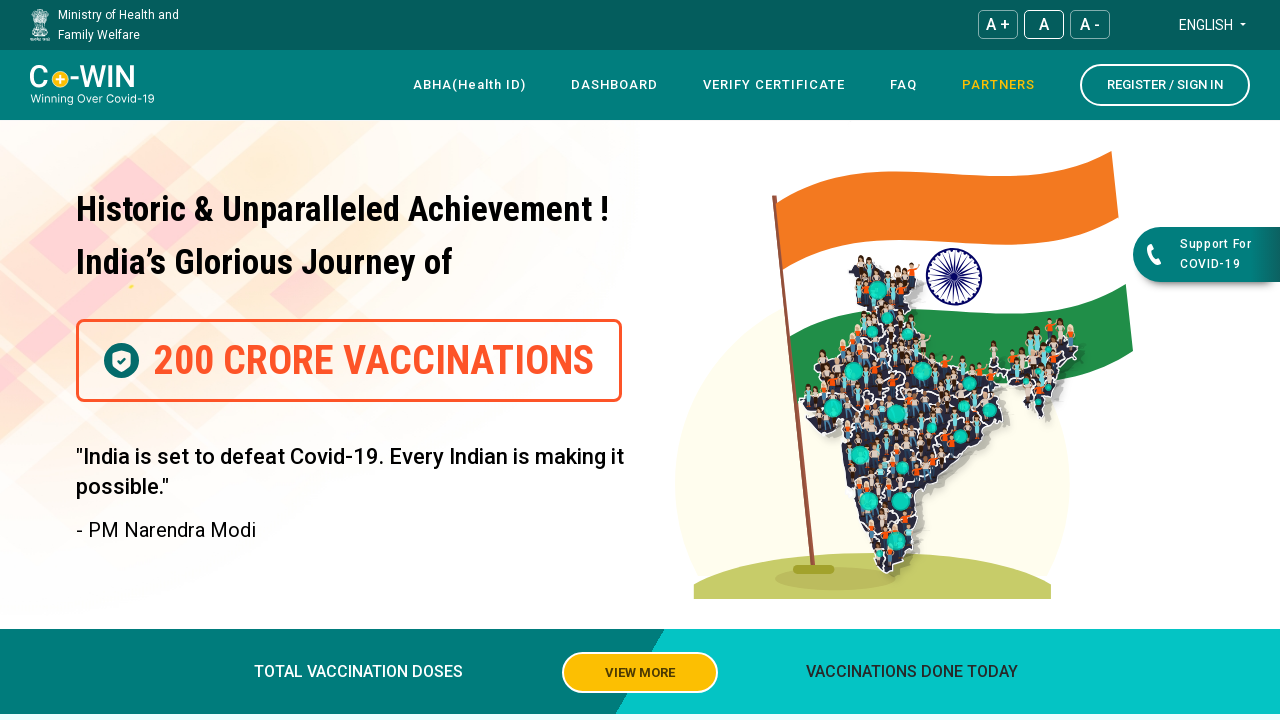

Retrieved all open pages from context
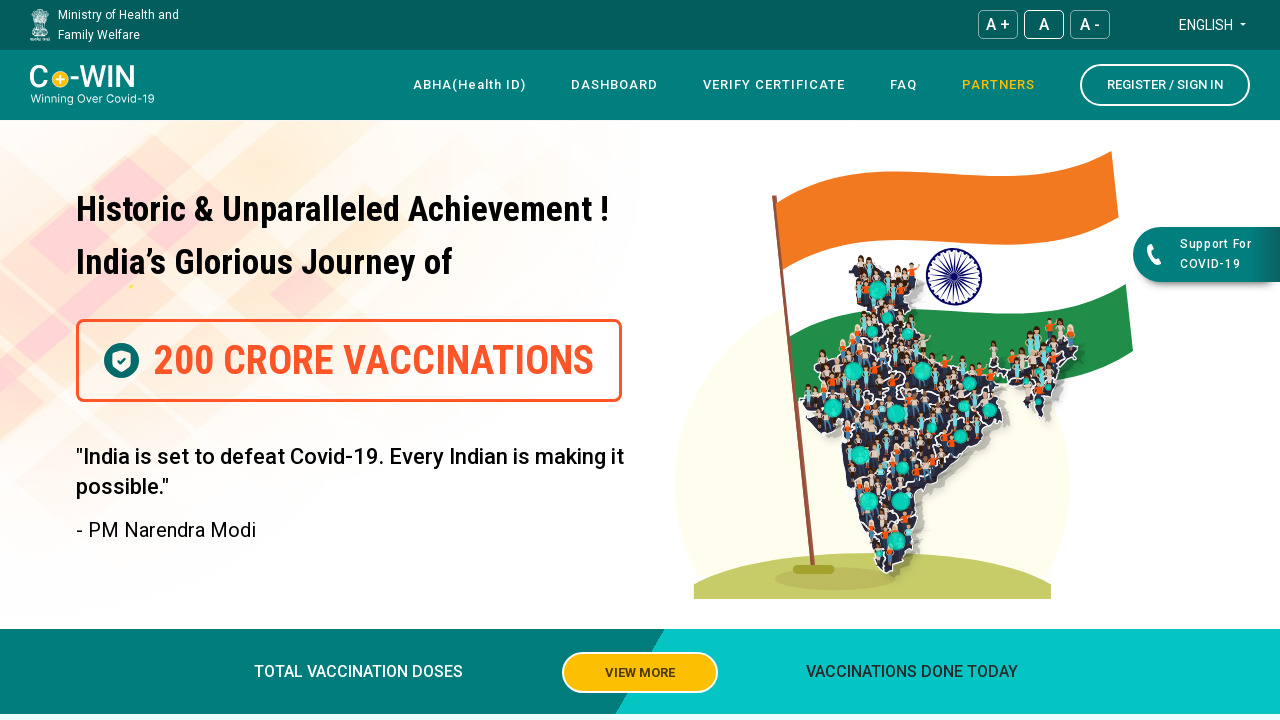

Closed a new window, keeping only the original
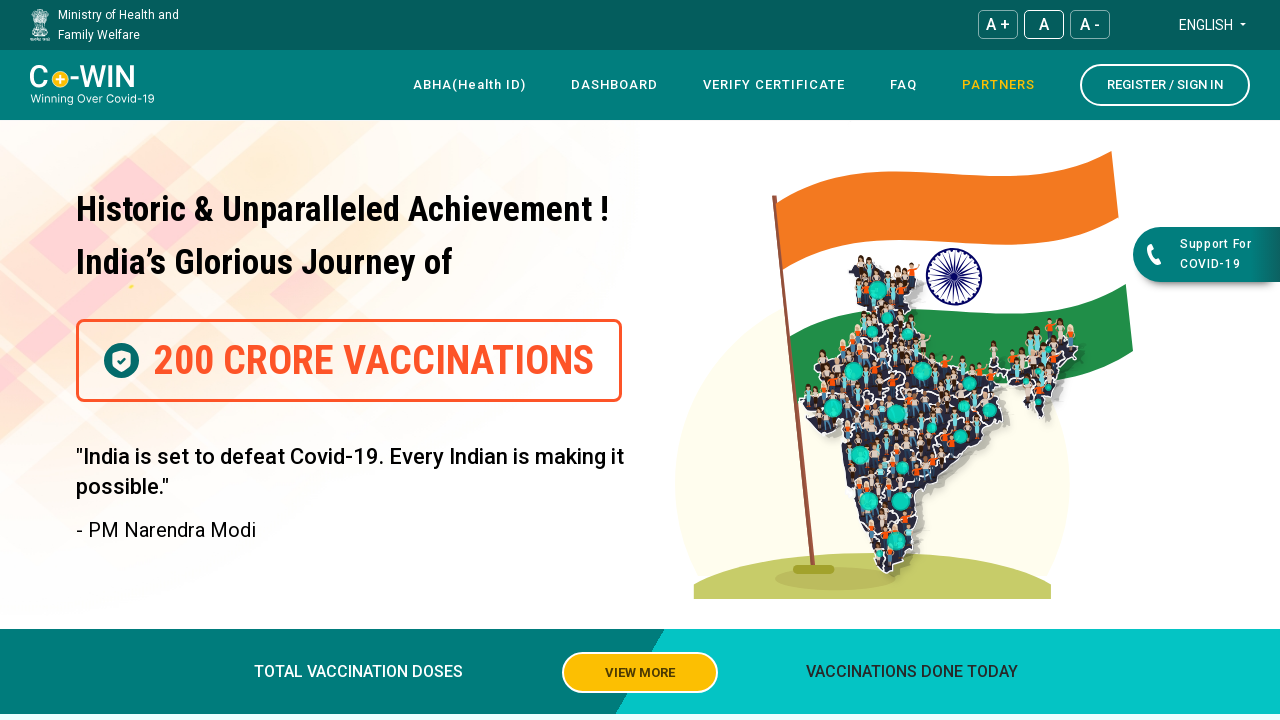

Closed a new window, keeping only the original
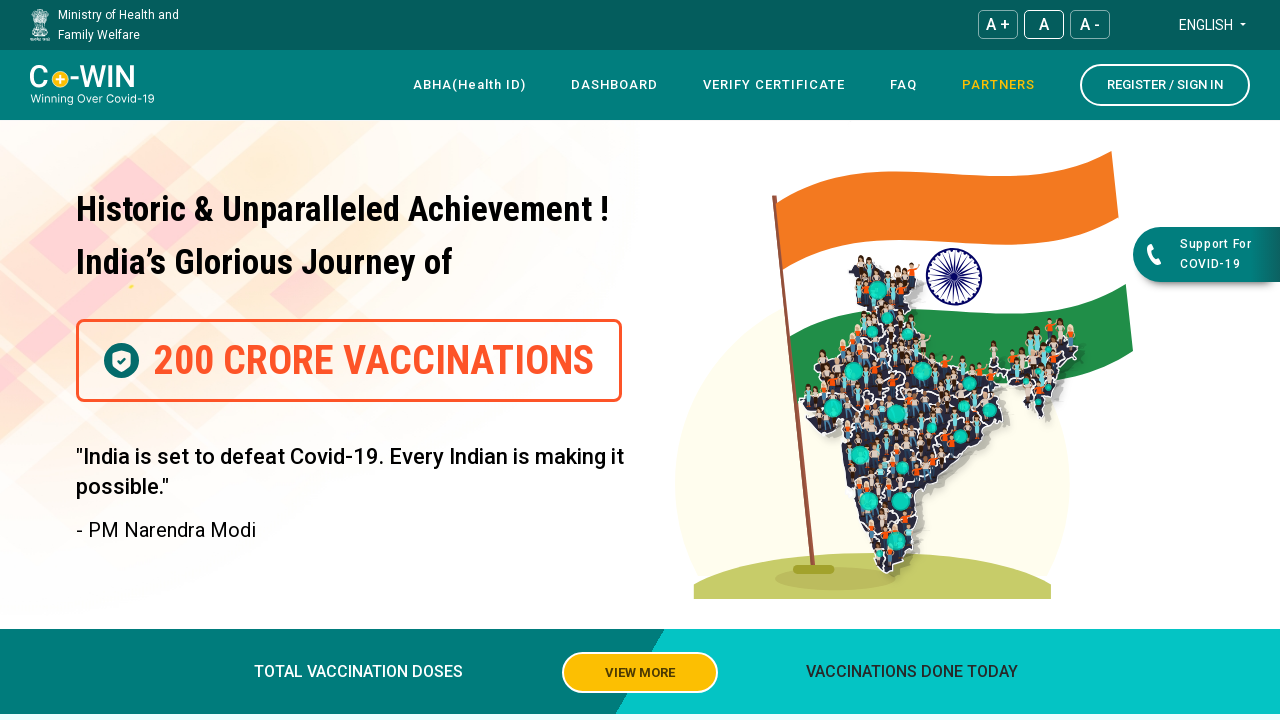

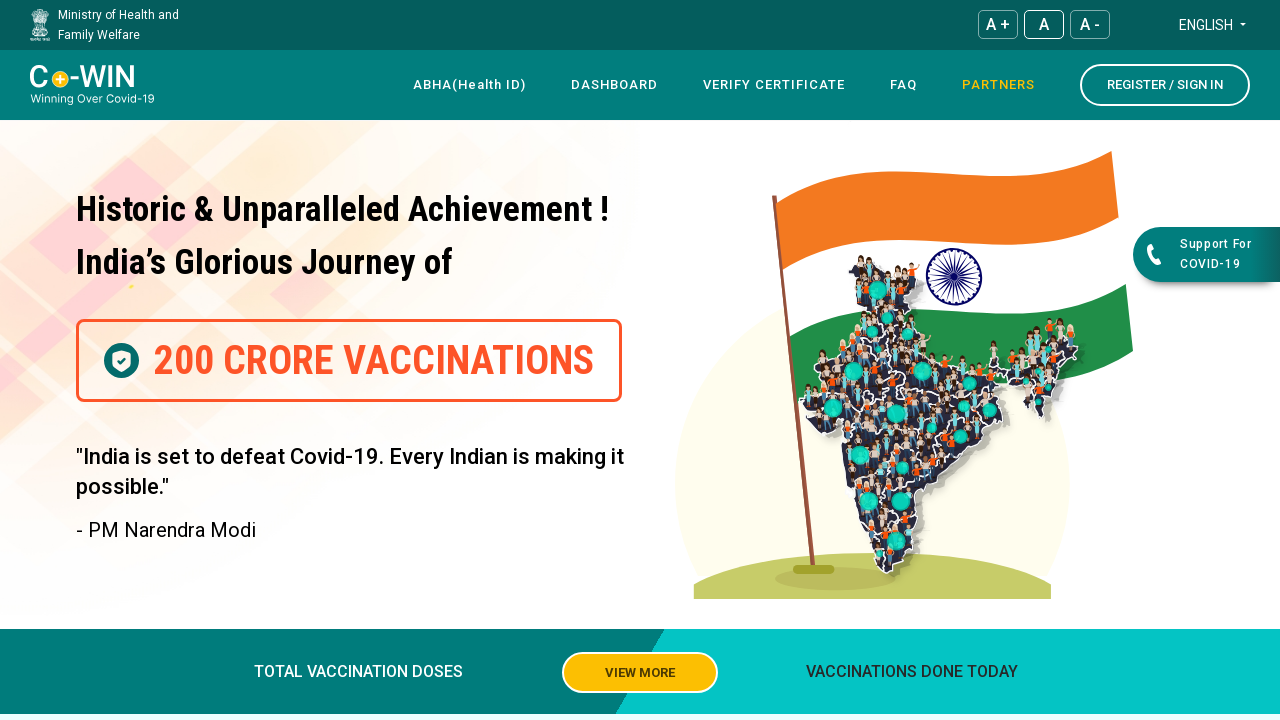